Tests text input functionality by entering text into a form field and clicking a button that updates its label based on the input

Starting URL: http://uitestingplayground.com/textinput

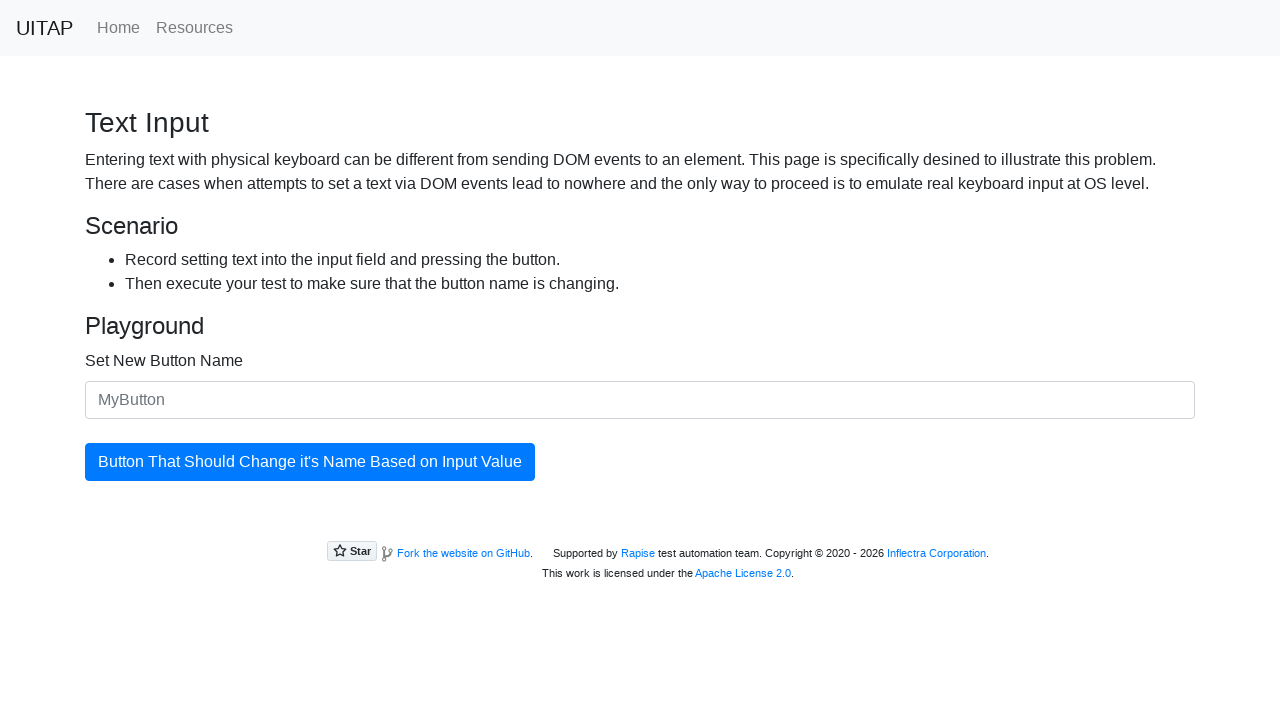

Filled text input field with 'SkyPro' on input.form-control
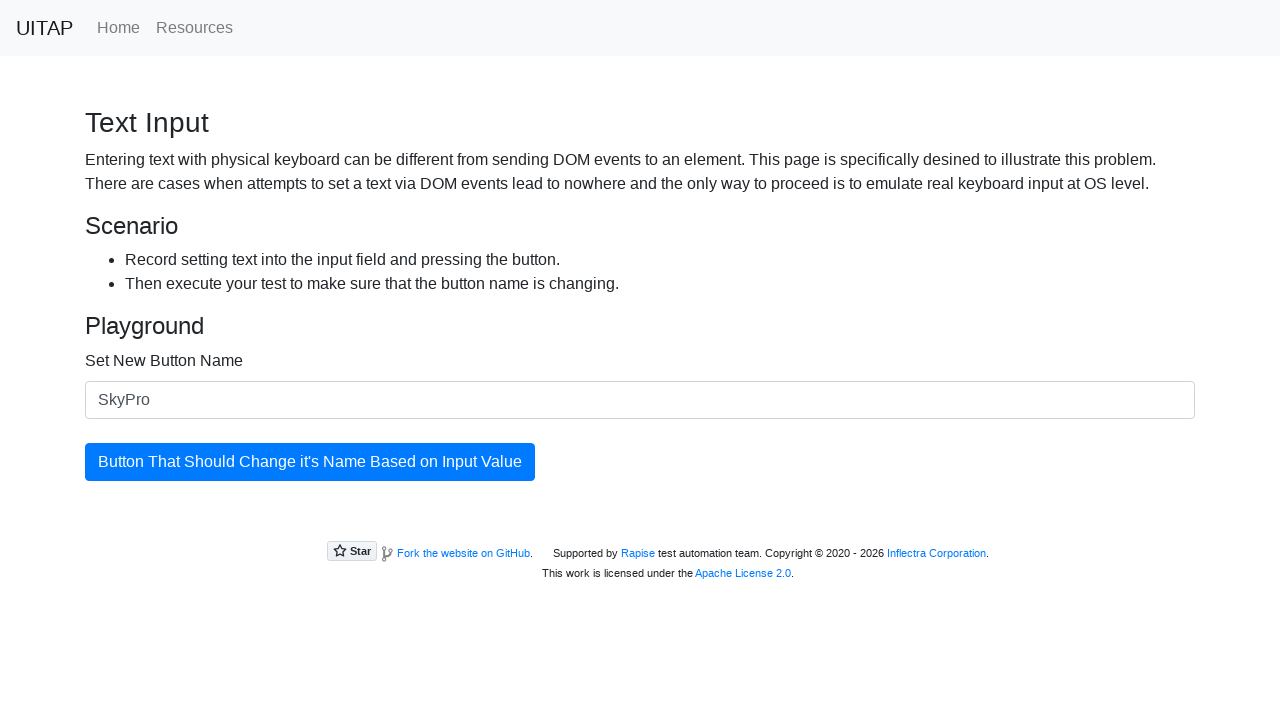

Clicked button to update its label at (310, 462) on #updatingButton
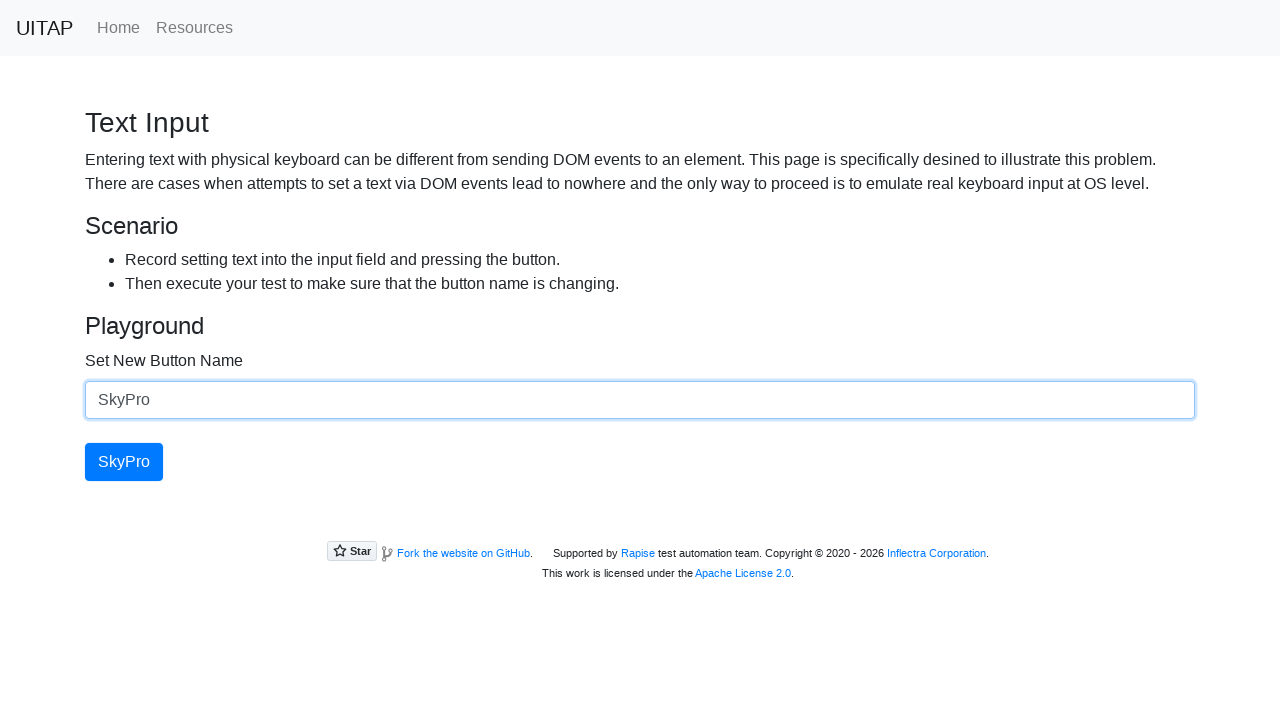

Button label successfully updated to 'SkyPro'
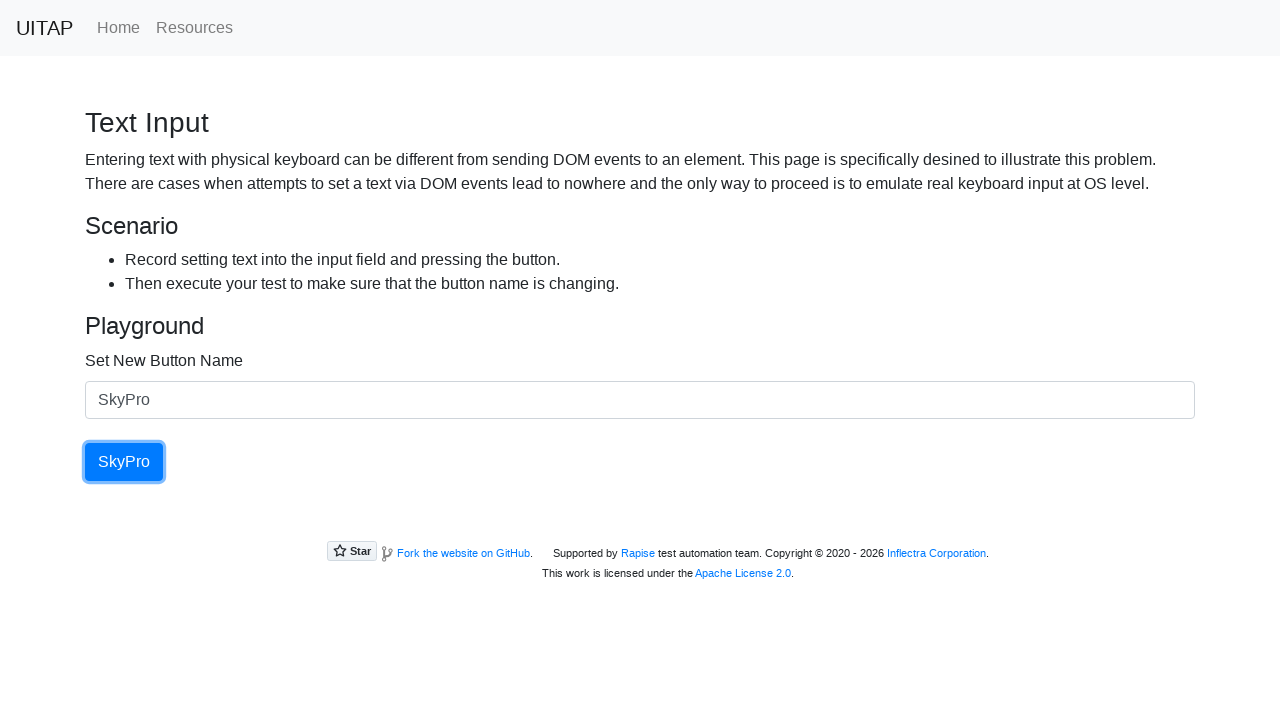

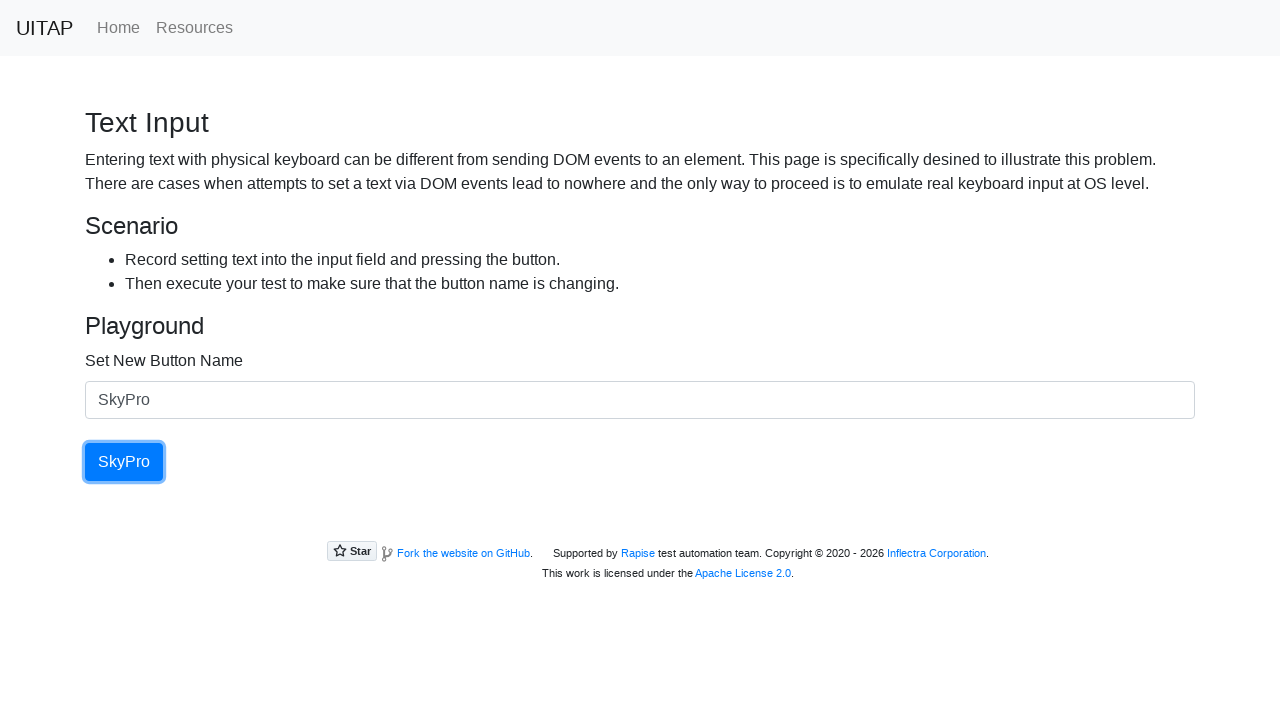